Simple test that navigates to CoinMarketCap homepage and waits for the page to load

Starting URL: https://coinmarketcap.com

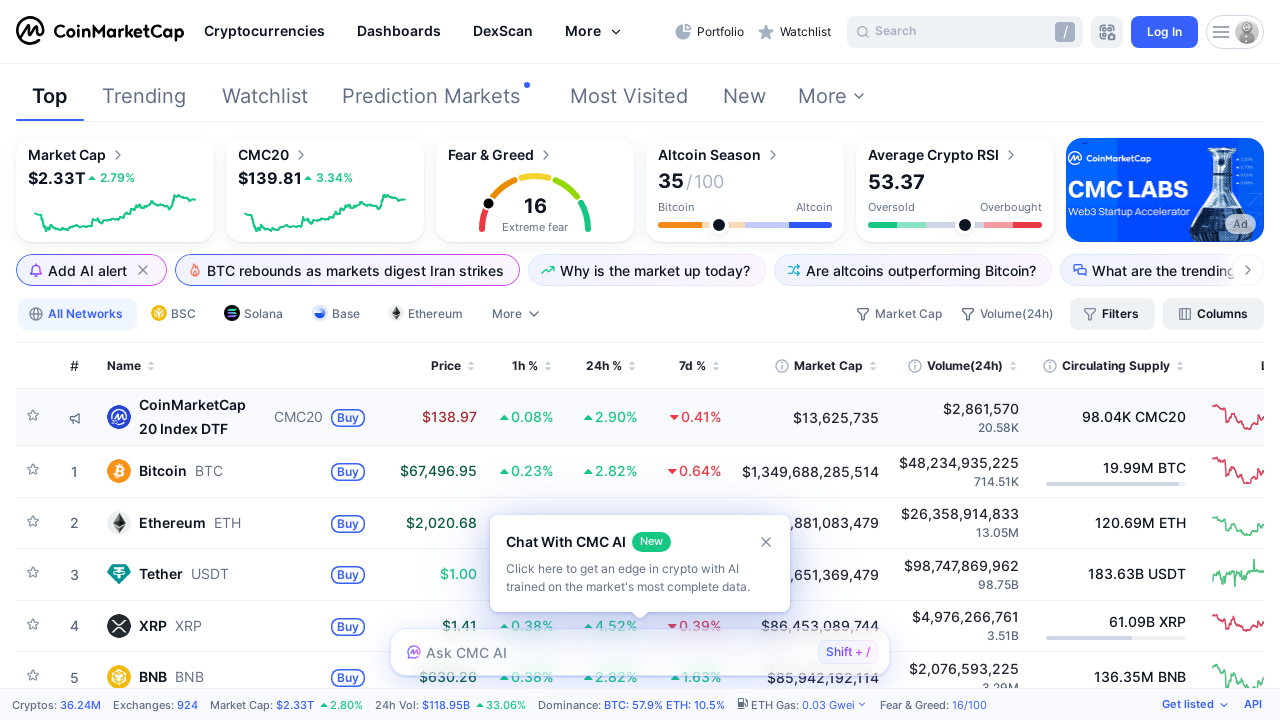

Waited for DOM content to load on CoinMarketCap homepage
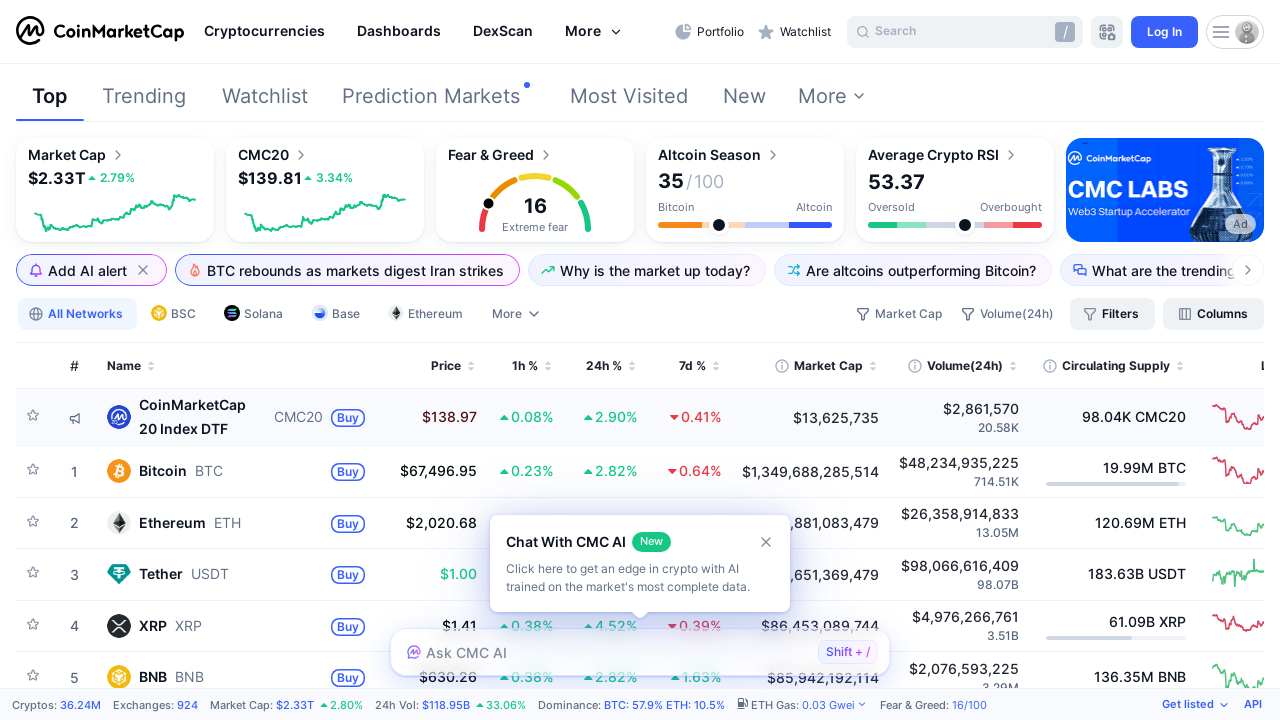

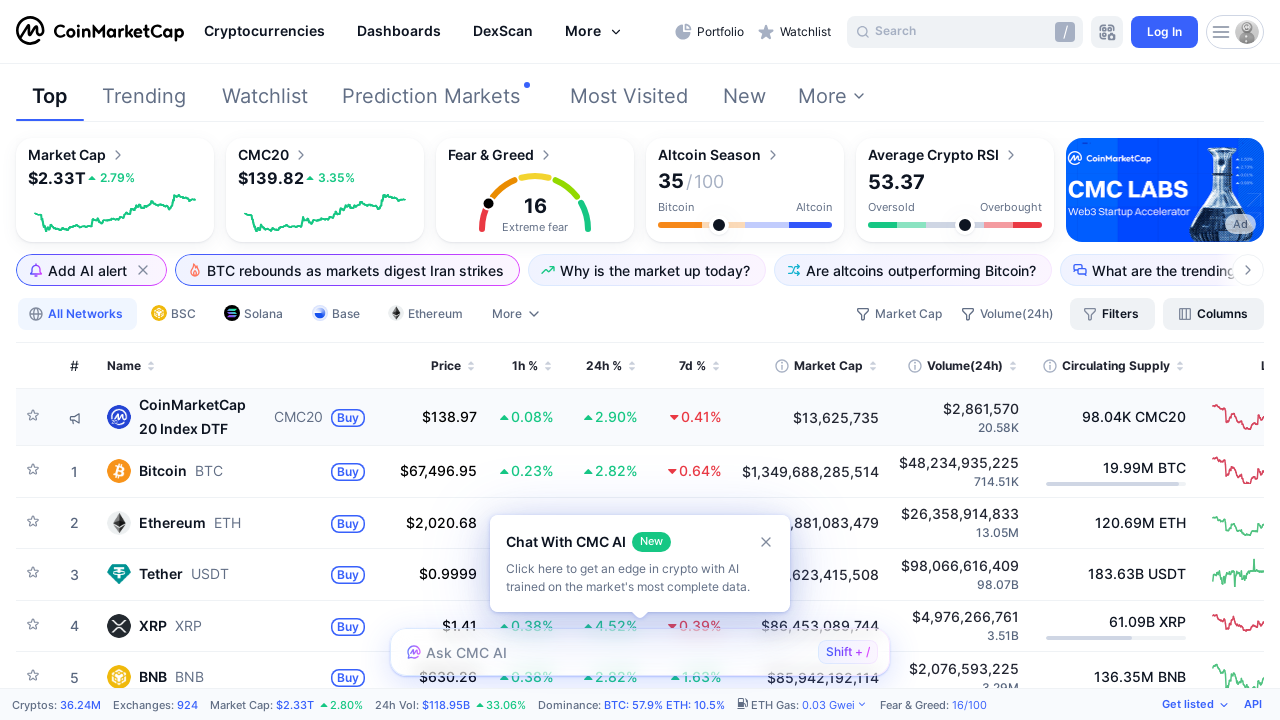